Tests clicking on a link that opens a popup window on a test blog page. The script navigates to the page and clicks on a partial link text to trigger a popup.

Starting URL: http://omayo.blogspot.com/

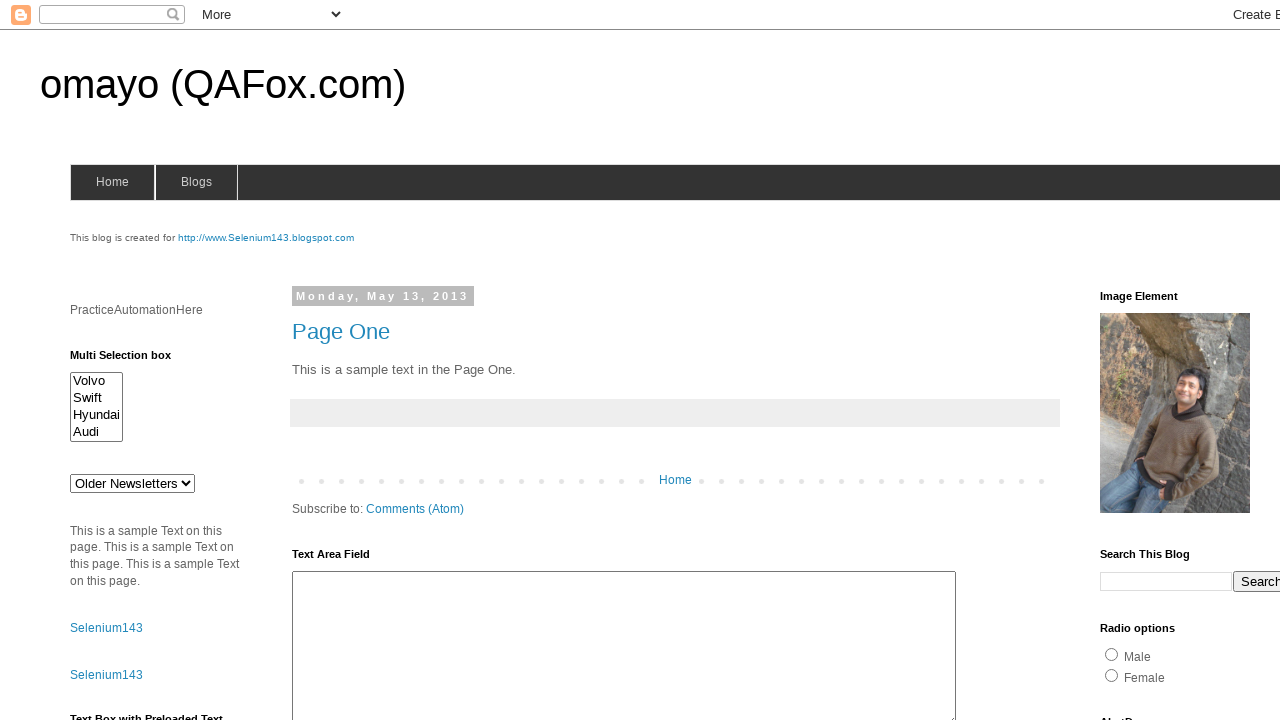

Clicked on 'Open a popup window' link at (132, 360) on text=Open a popup window
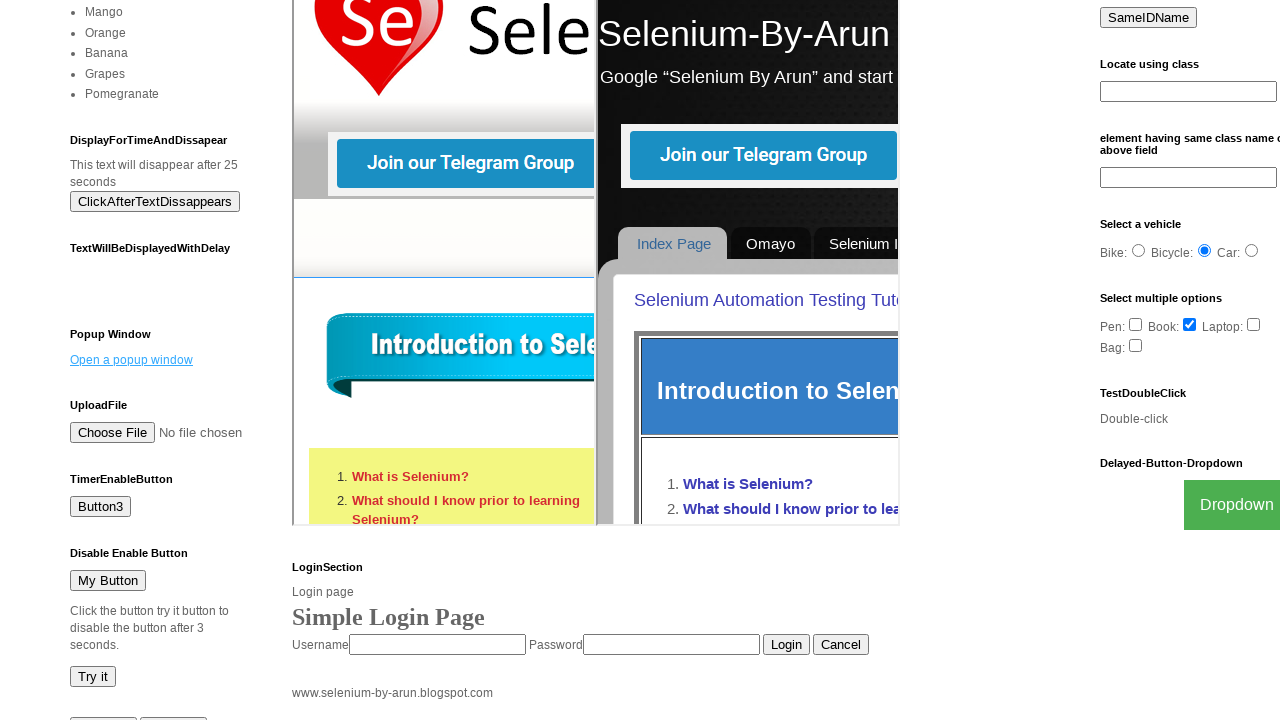

Waited 2000ms for popup window to open
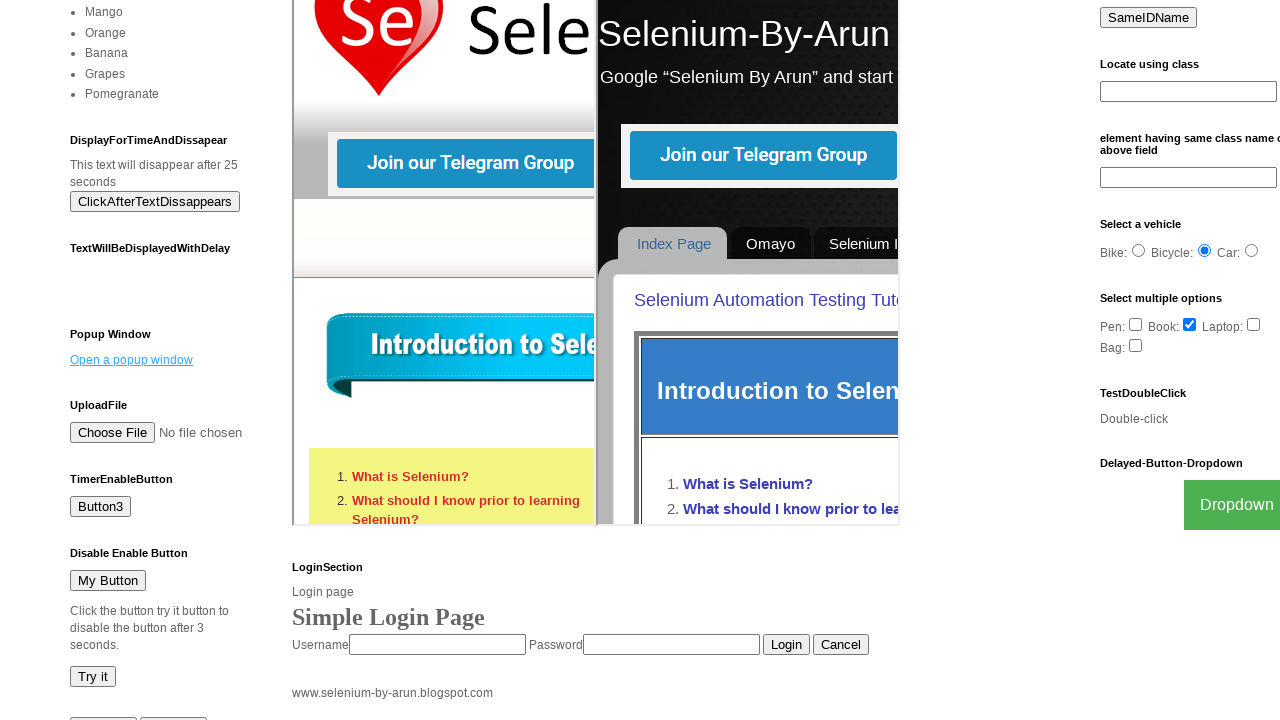

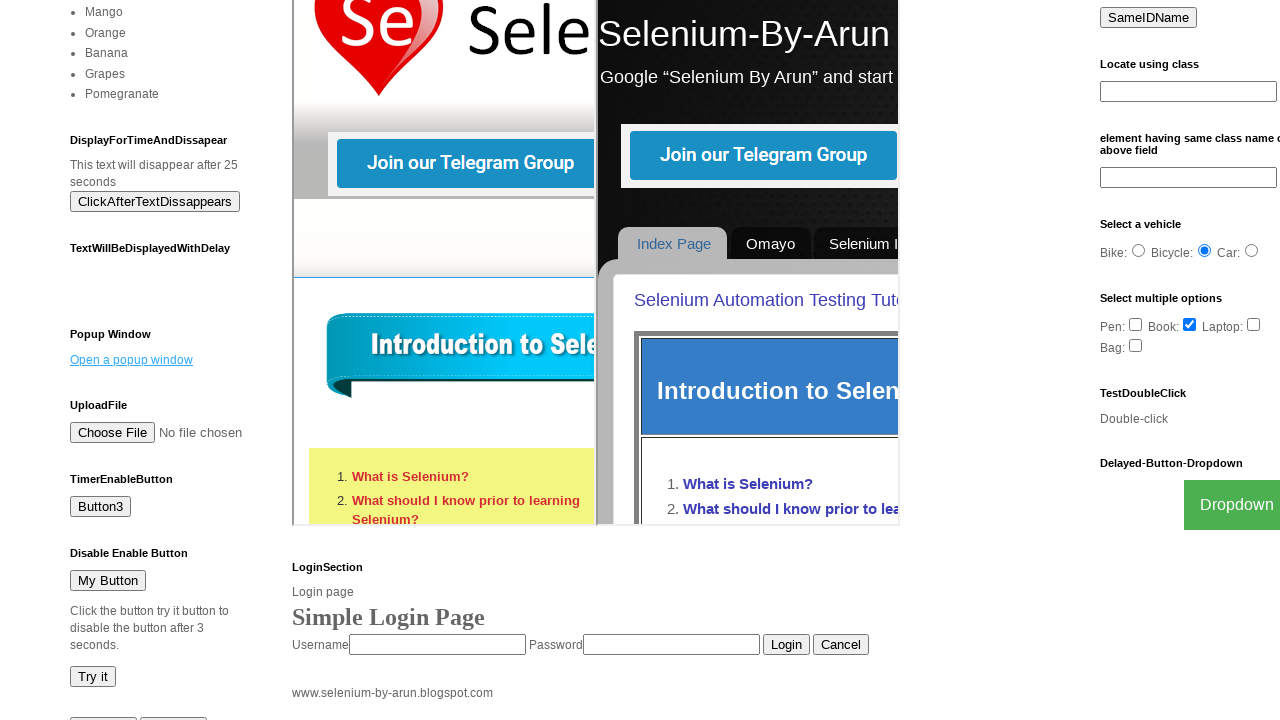